Tests the add-to-cart functionality on a demo e-commerce site by clicking add to cart on a product and verifying the cart opens with the correct product displayed.

Starting URL: https://www.bstackdemo.com

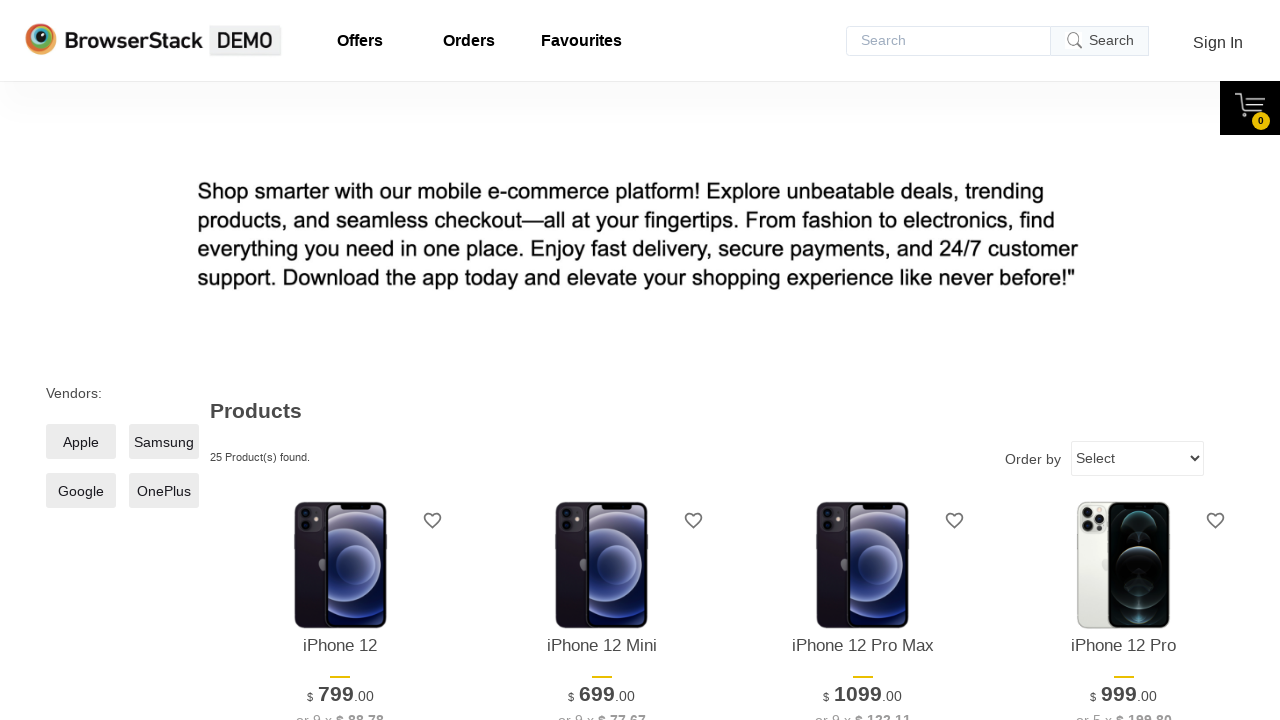

Page loaded with domcontentloaded state
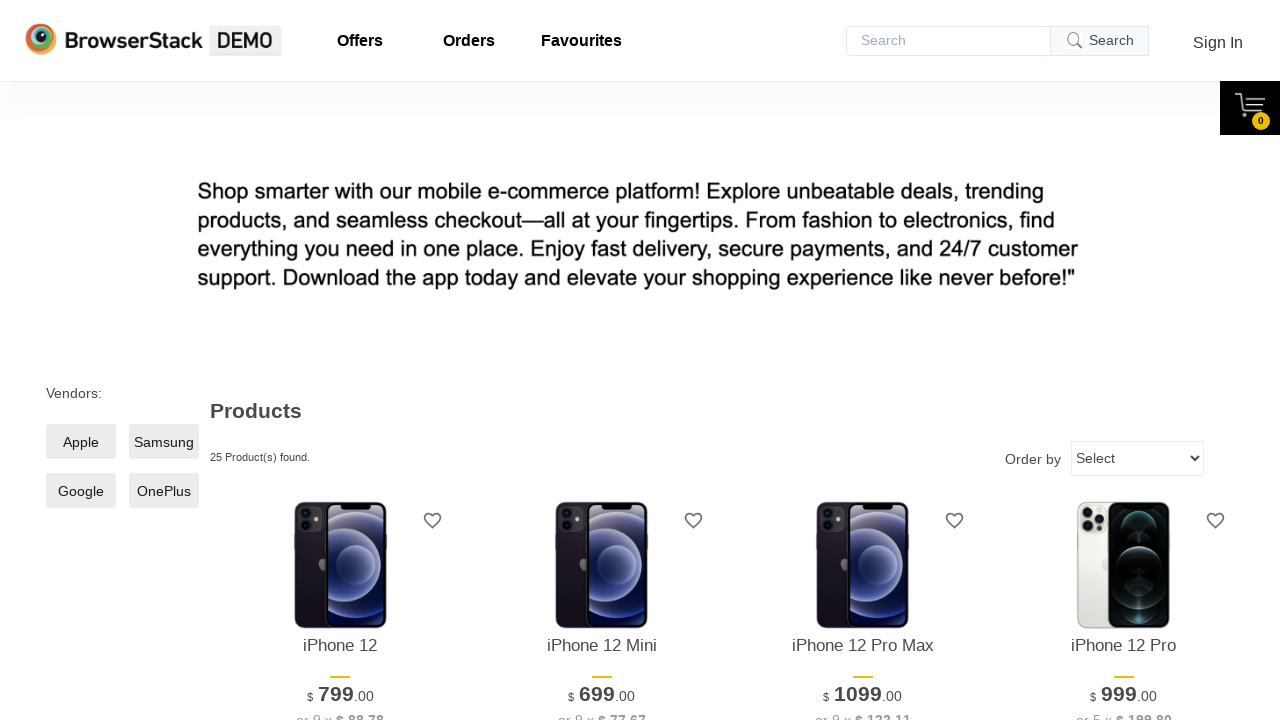

Verified page title contains 'StackDemo'
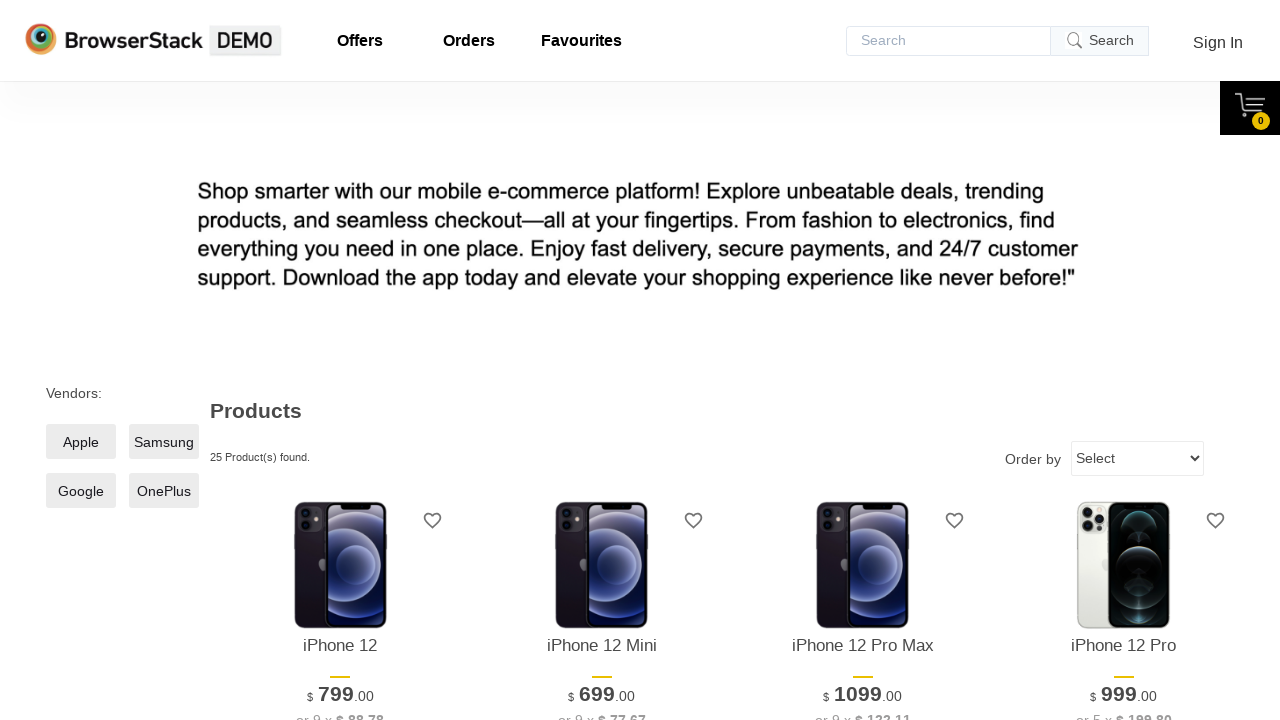

Retrieved product name from screen: 'iPhone 12'
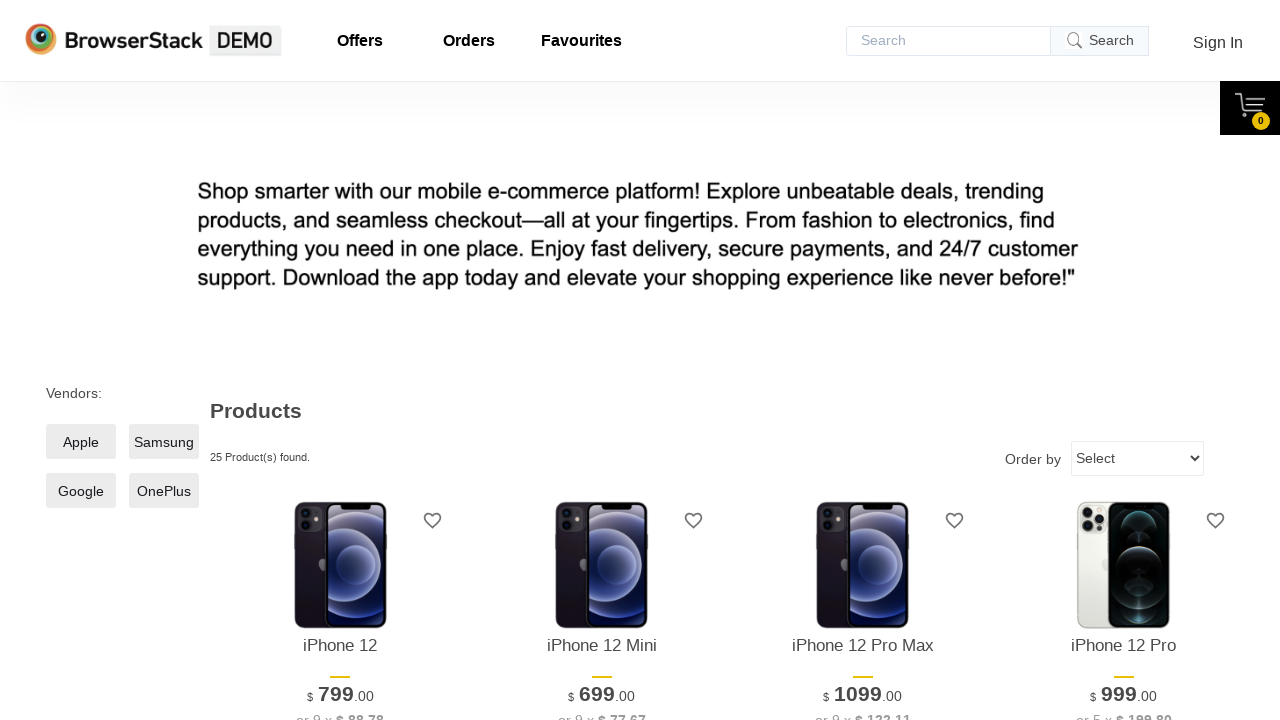

Clicked add to cart button for first product at (340, 361) on xpath=//*[@id='1']/div[4]
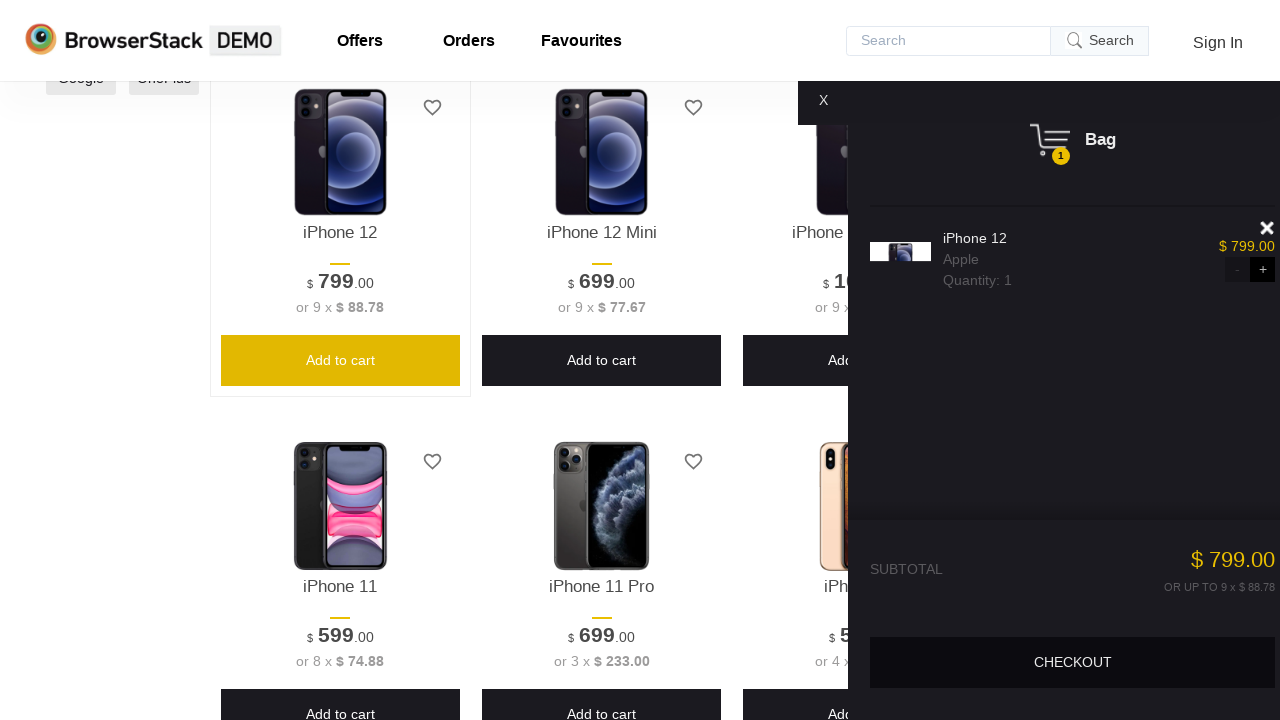

Cart content became visible
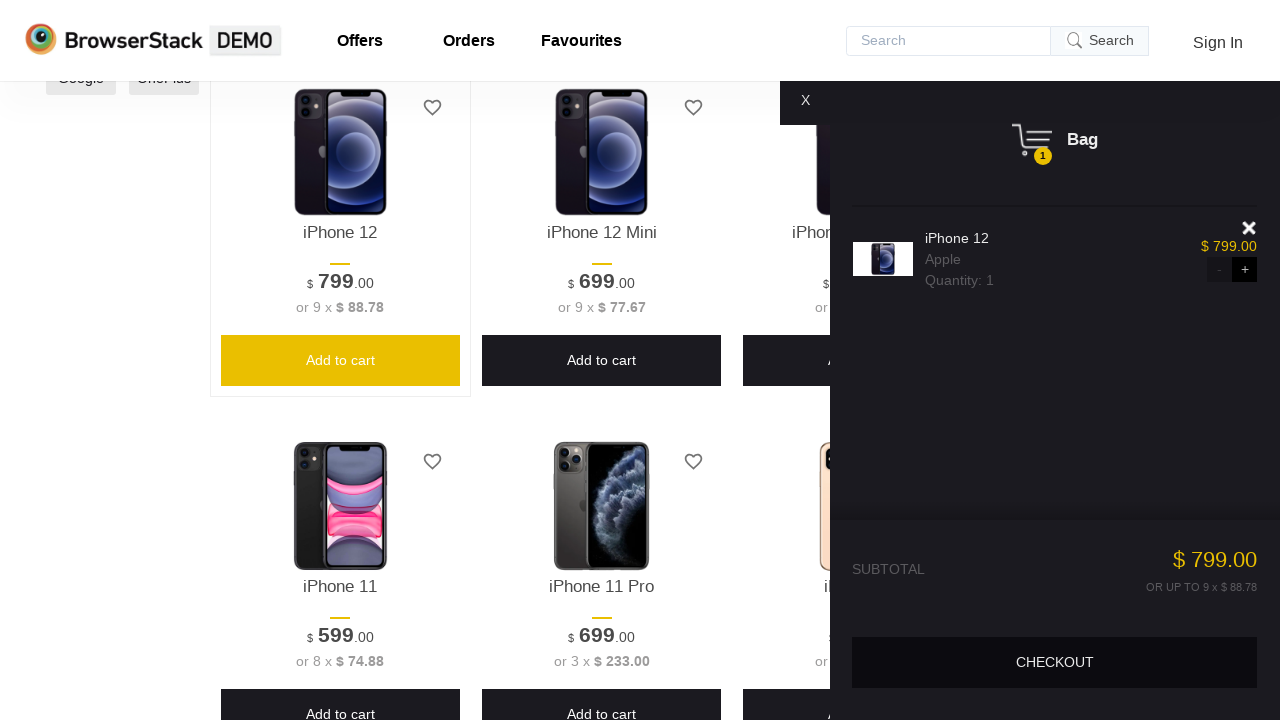

Verified cart content is visible
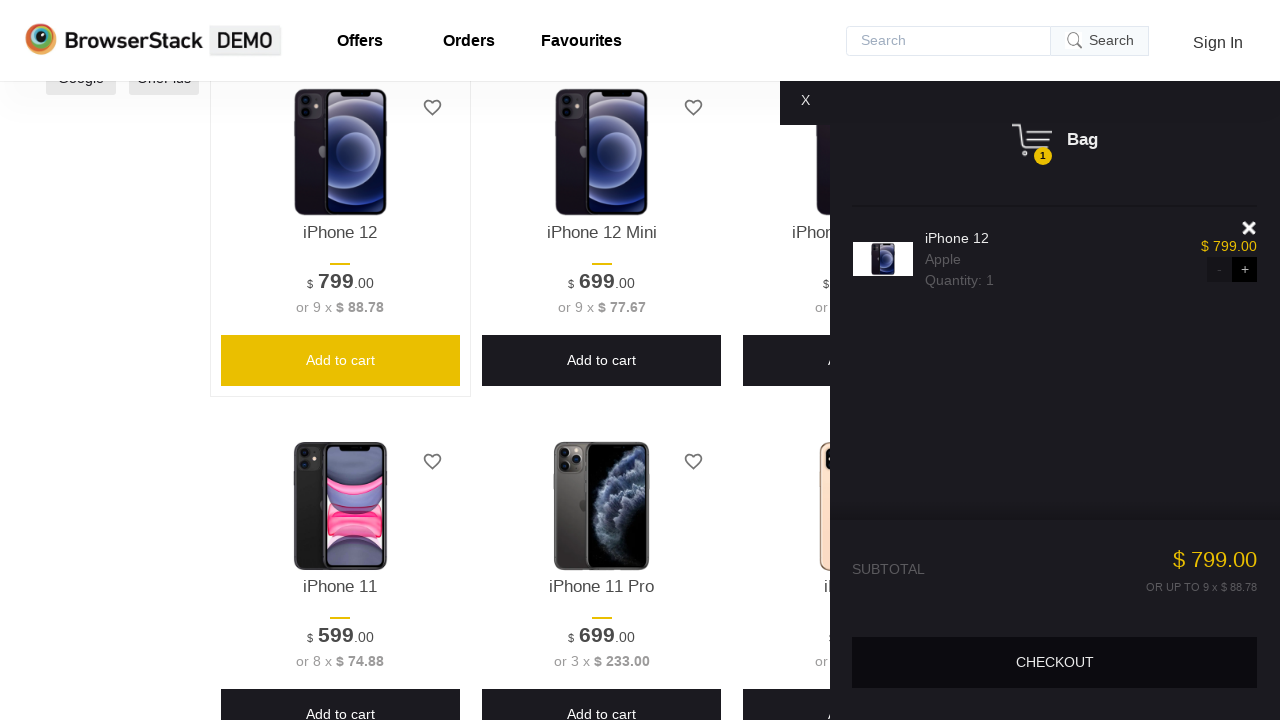

Retrieved product name from cart: 'iPhone 12'
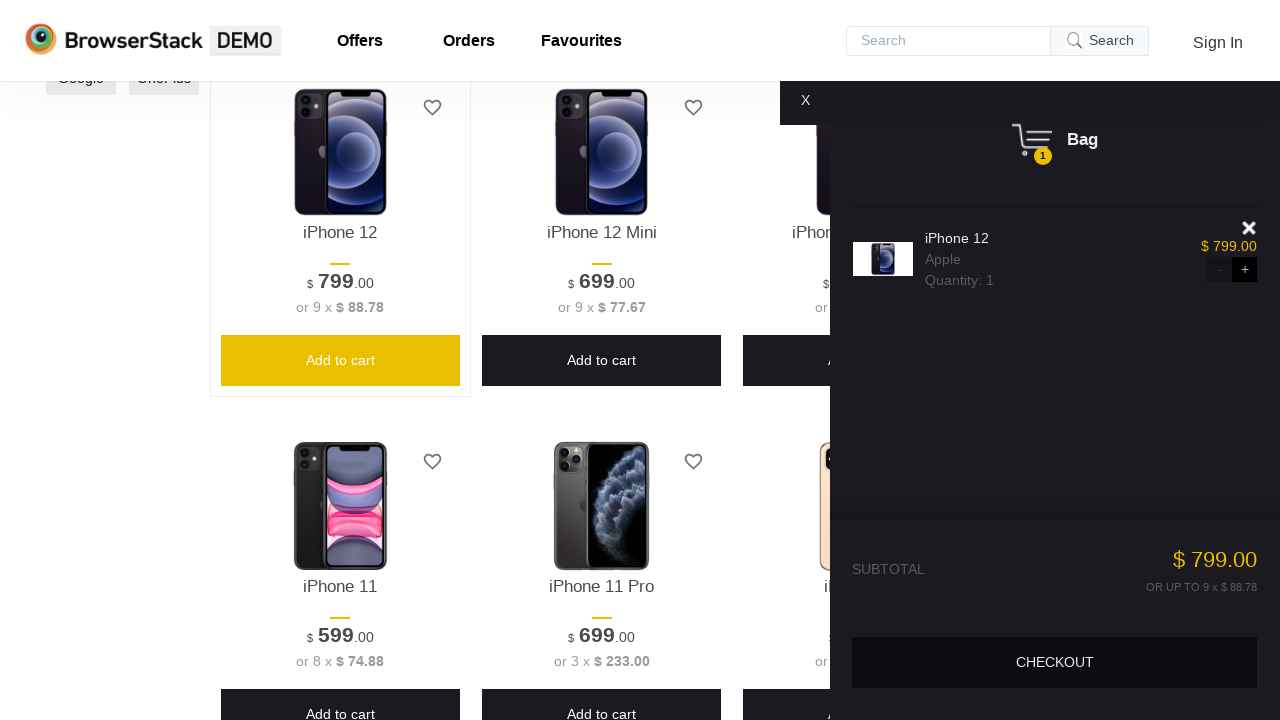

Verified product name matches between screen and cart
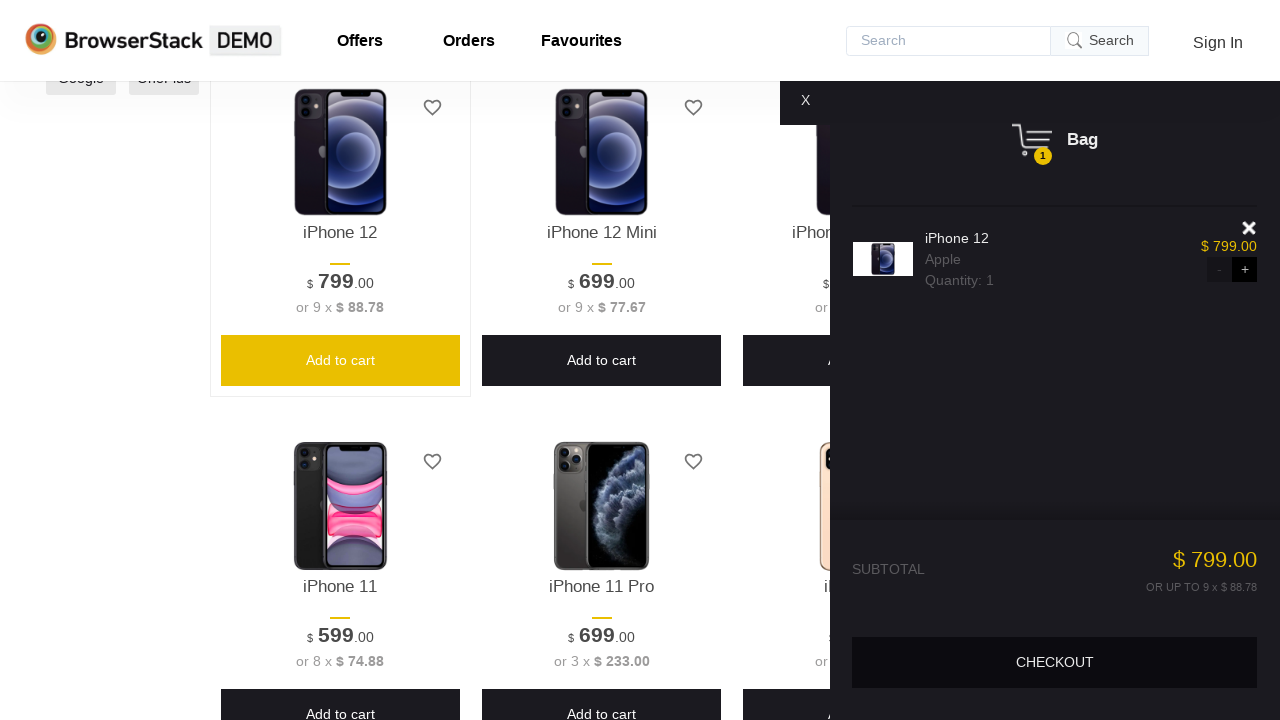

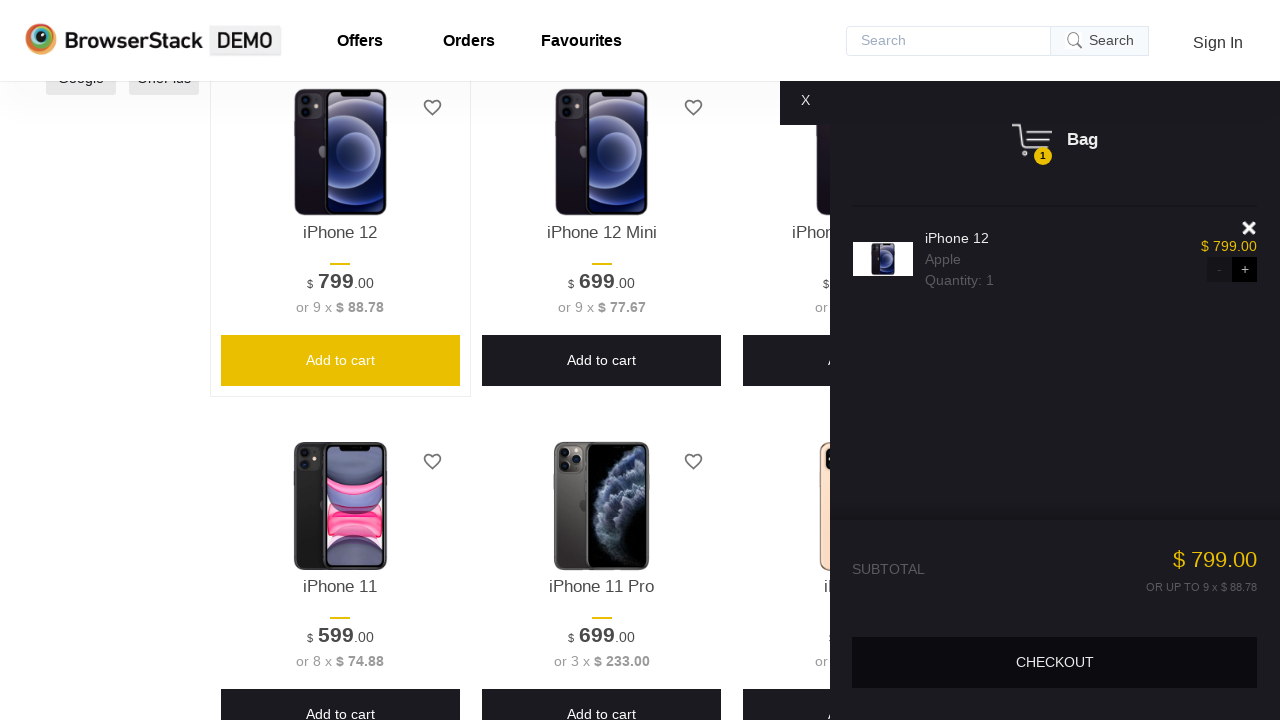